Tests JavaScript alert handling by clicking buttons that trigger different types of alerts (simple alert, confirm dialog, prompt dialog, and timed alert) and interacting with them by accepting, dismissing, or entering text.

Starting URL: https://demoqa.com/alerts

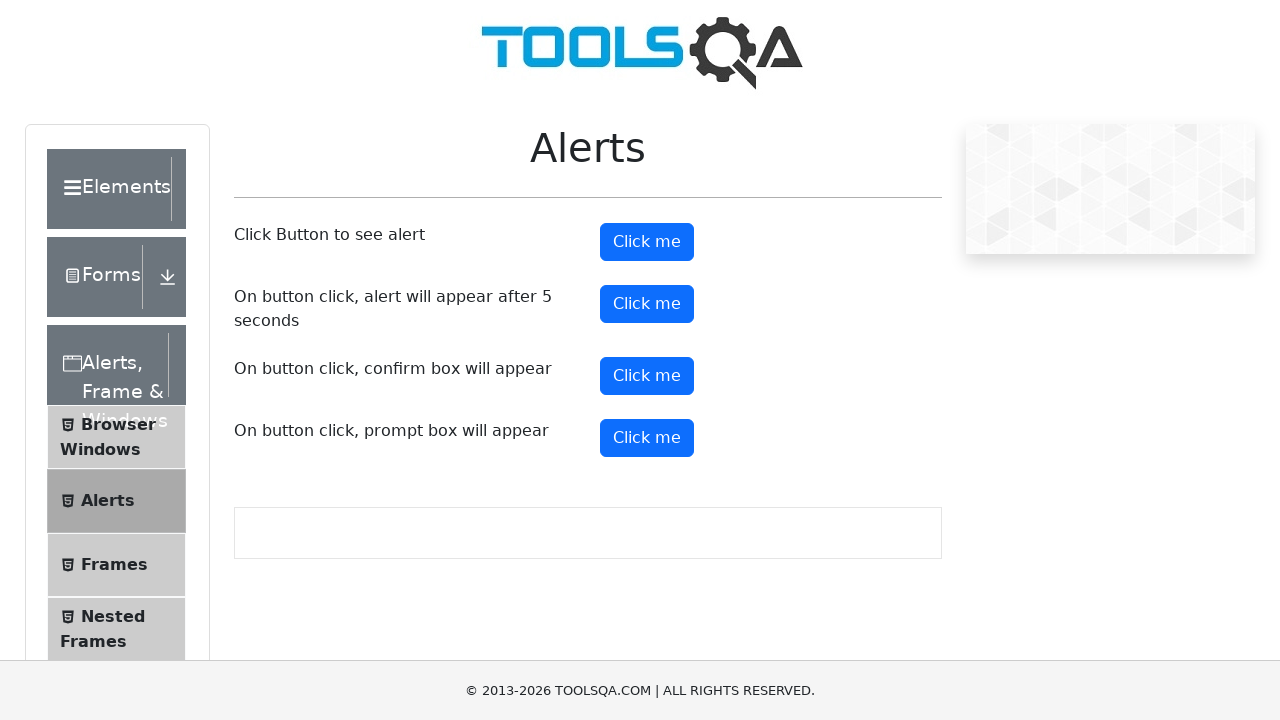

Clicked alert button to trigger simple alert at (647, 242) on #alertButton
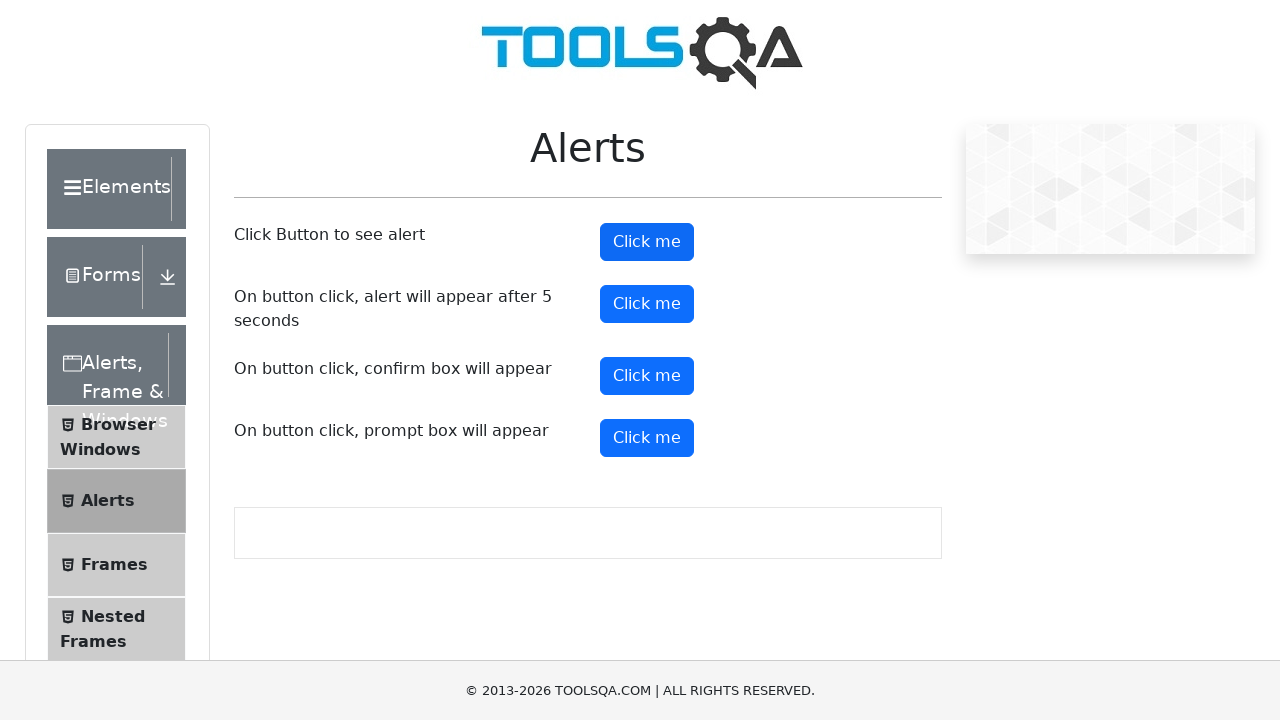

Set up dialog handler to accept simple alert
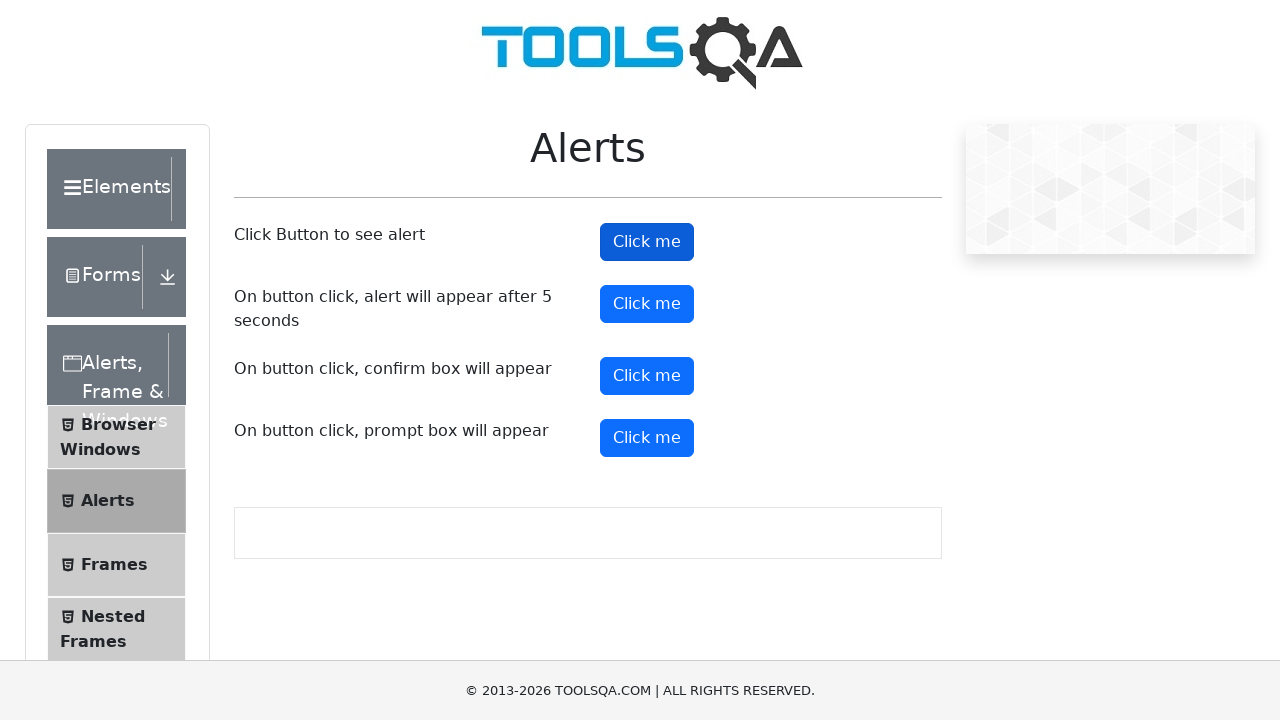

Waited for alert processing
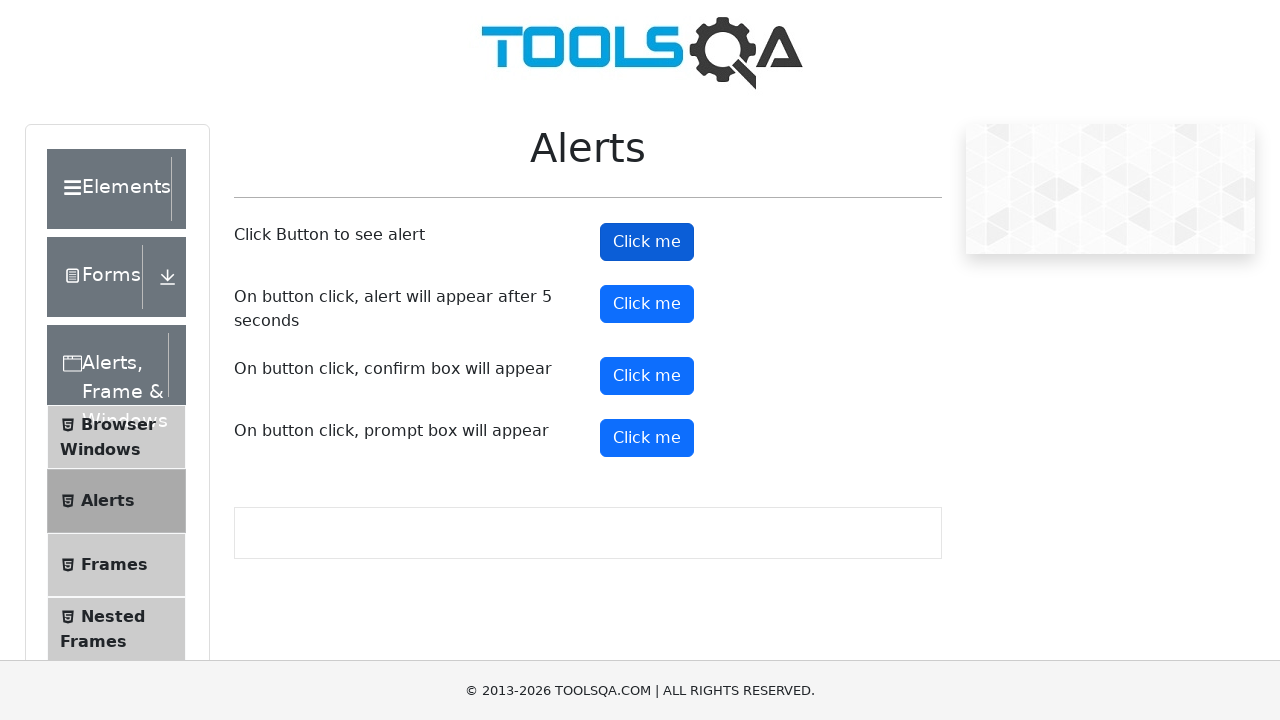

Clicked confirm button to trigger confirm dialog at (647, 376) on #confirmButton
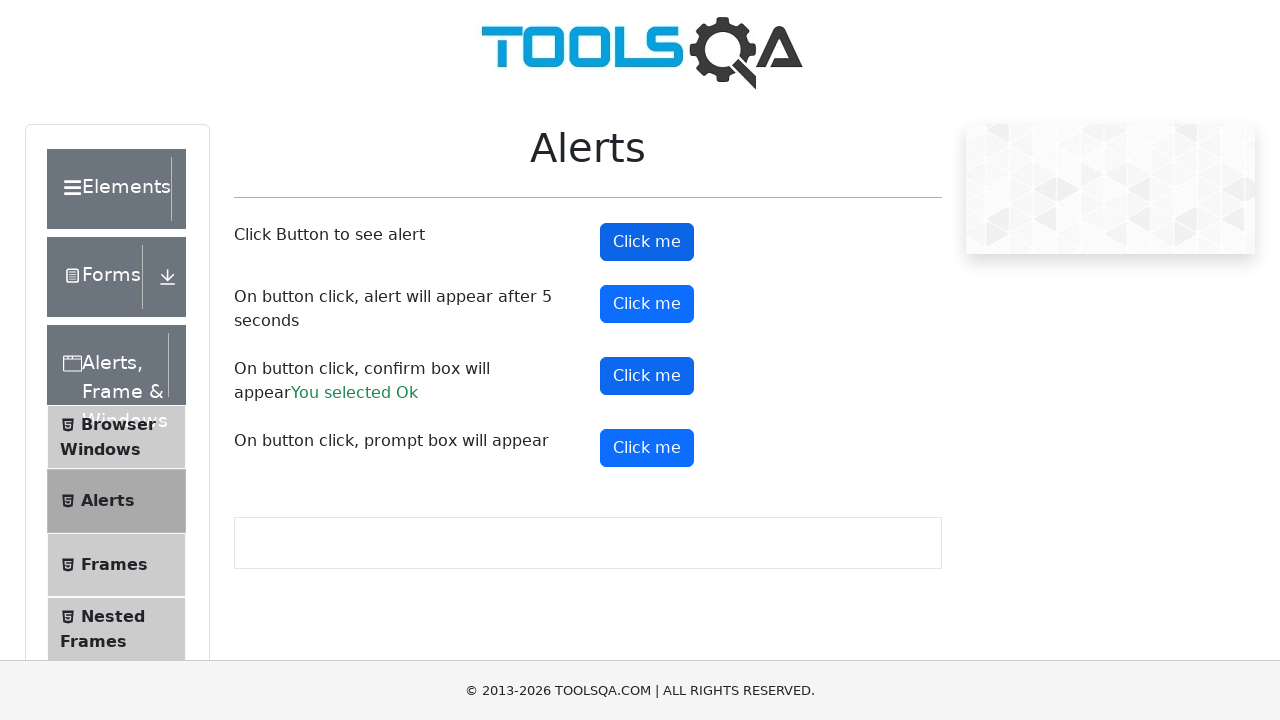

Set up dialog handler to dismiss confirm dialog
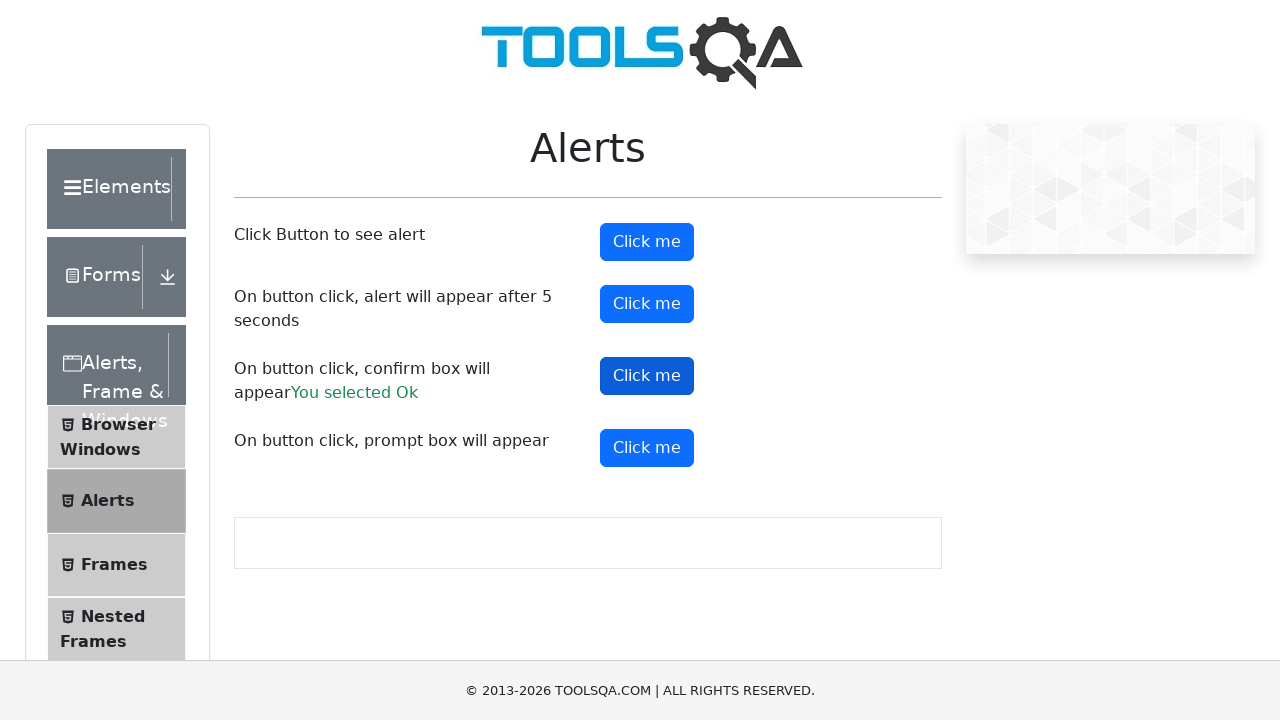

Waited for confirm dialog processing
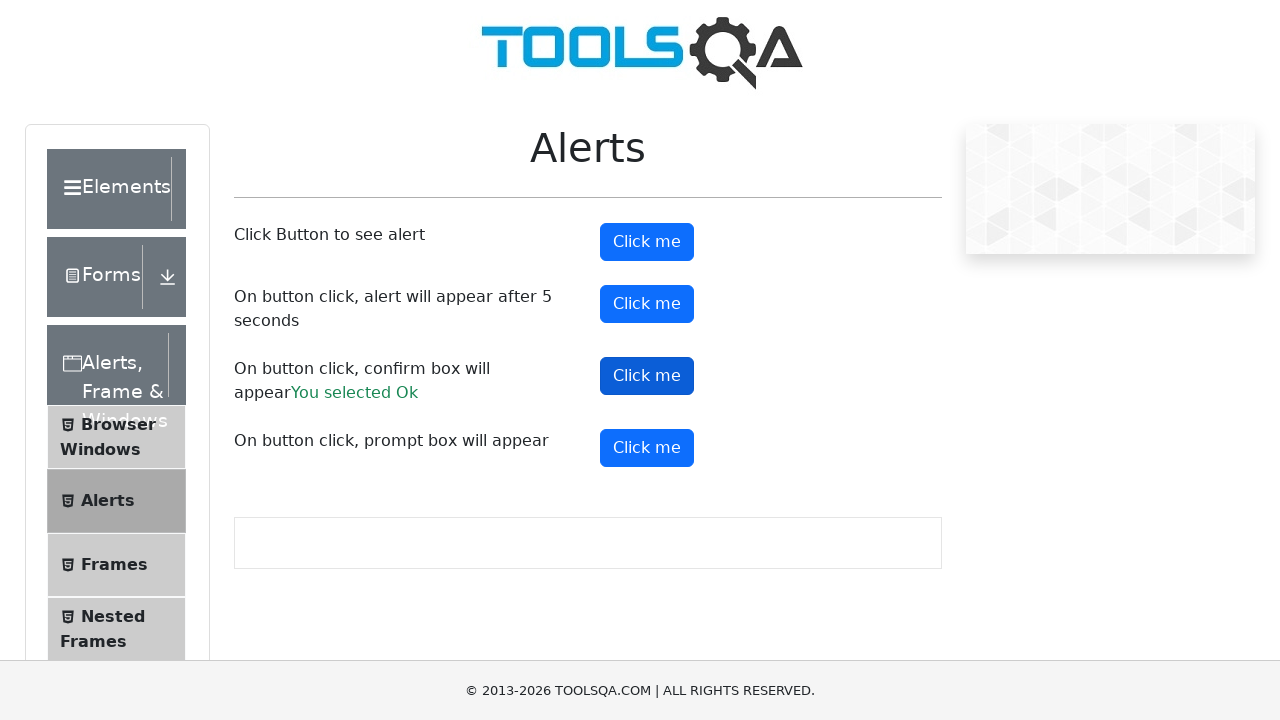

Clicked prompt button to trigger prompt dialog at (647, 448) on #promtButton
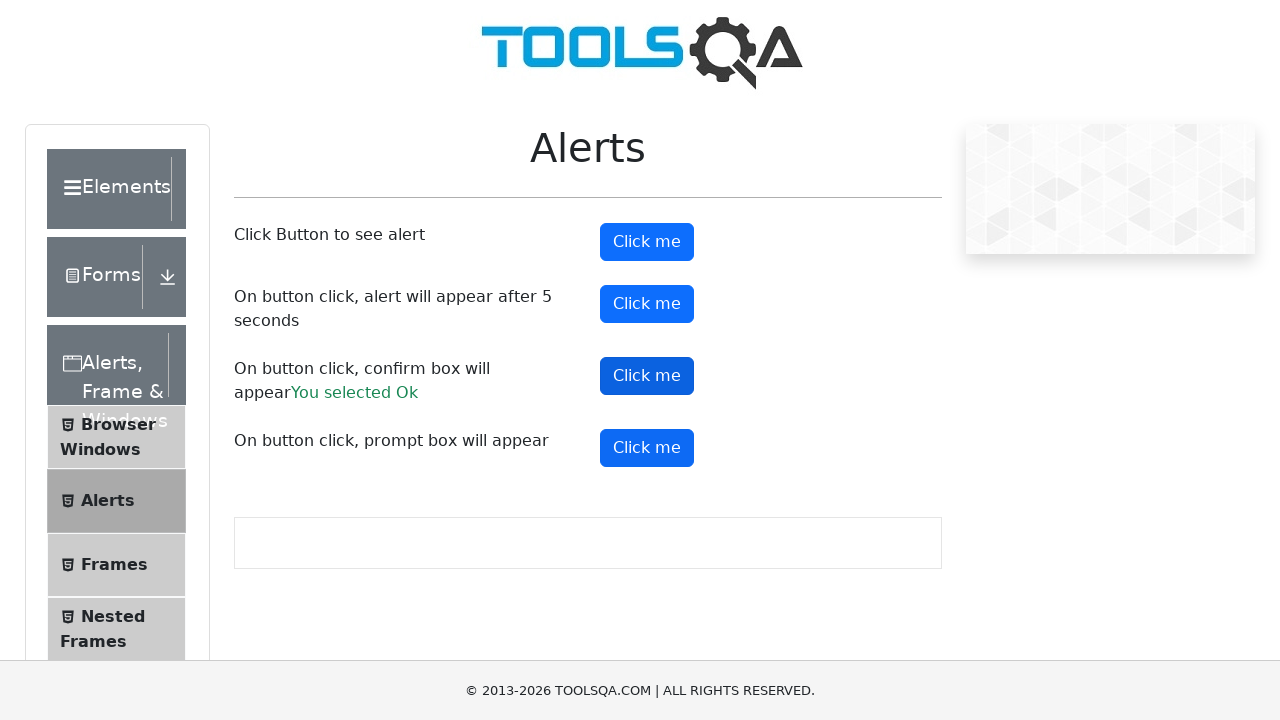

Set up dialog handler to accept prompt dialog with text 'Happy'
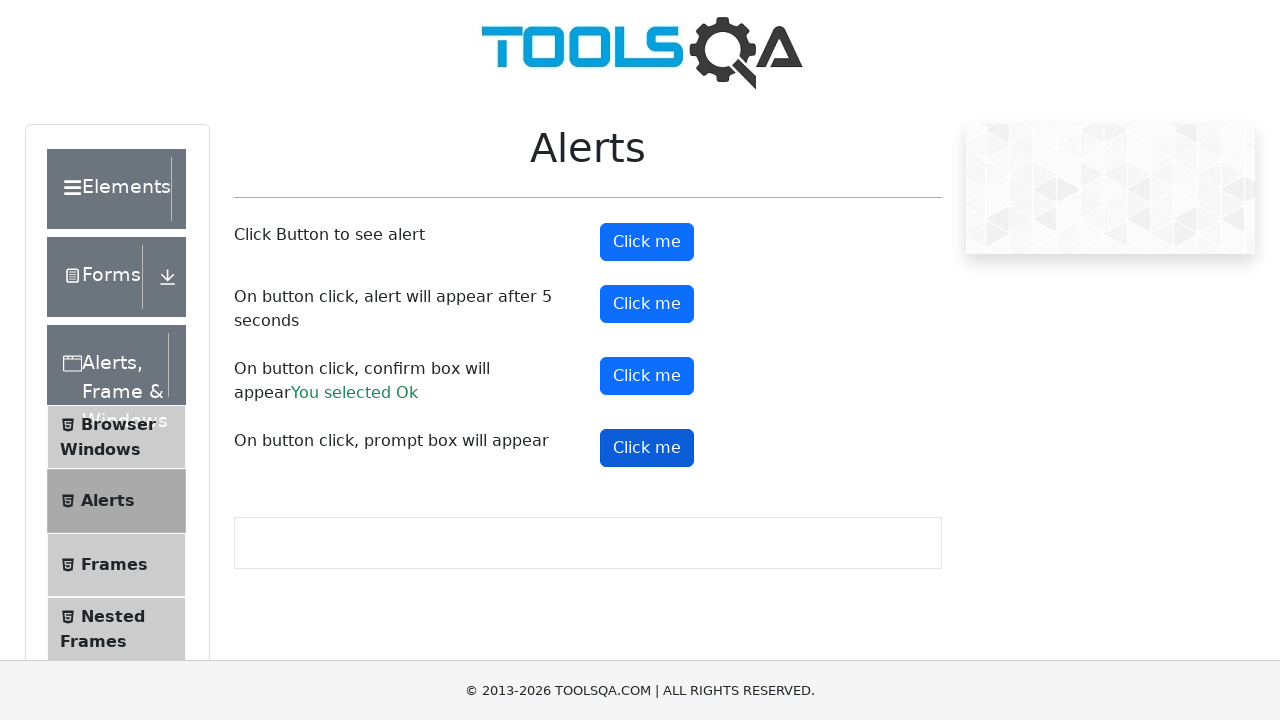

Waited for prompt dialog processing
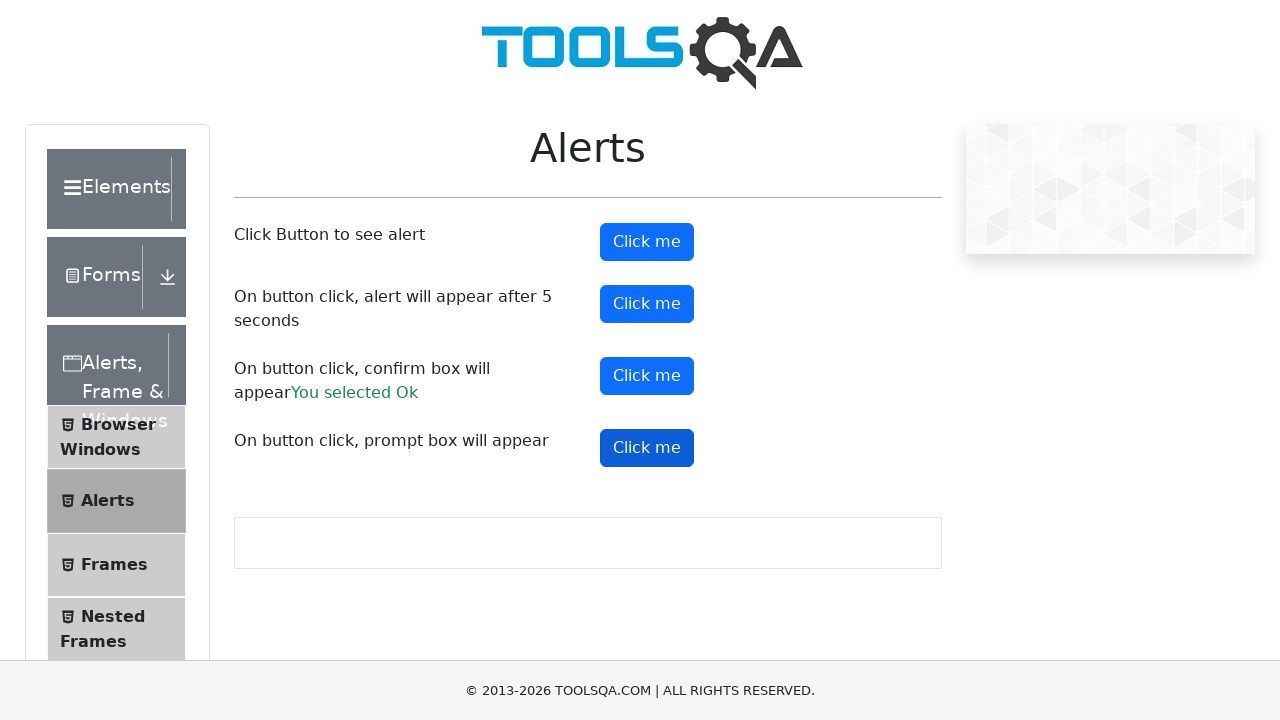

Clicked timer alert button to trigger timed alert at (647, 304) on #timerAlertButton
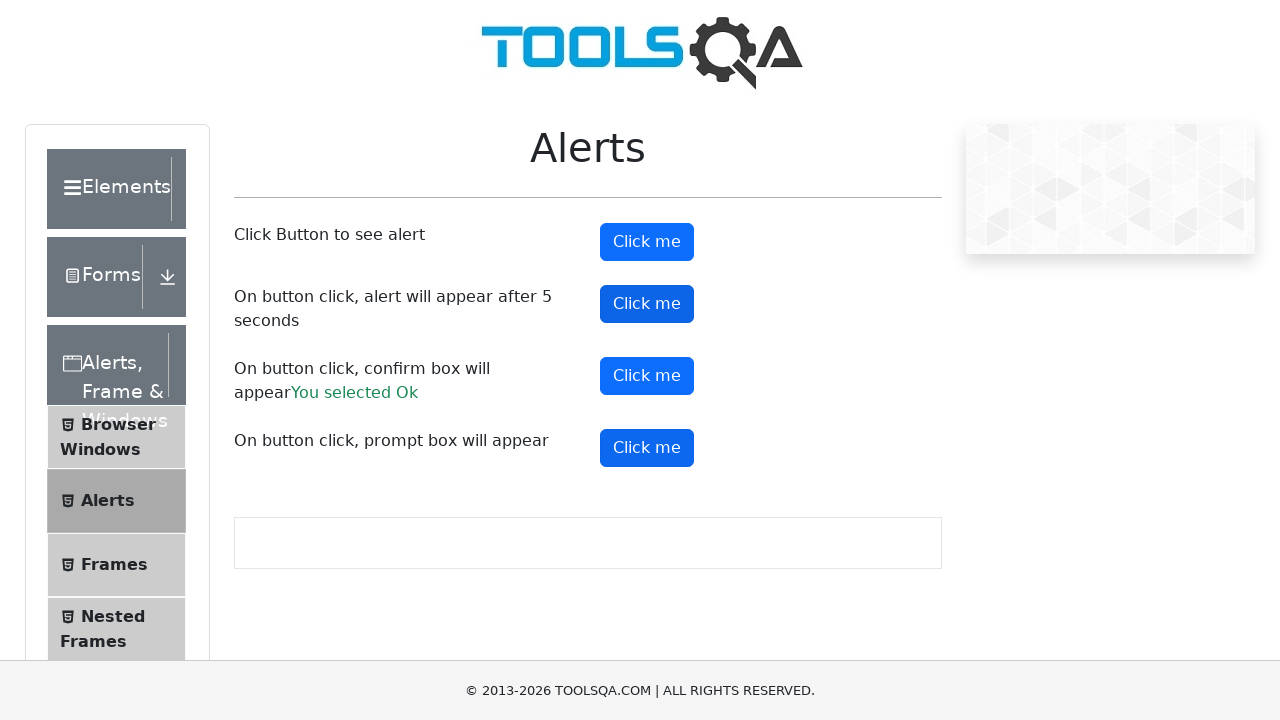

Set up dialog handler to accept timed alert
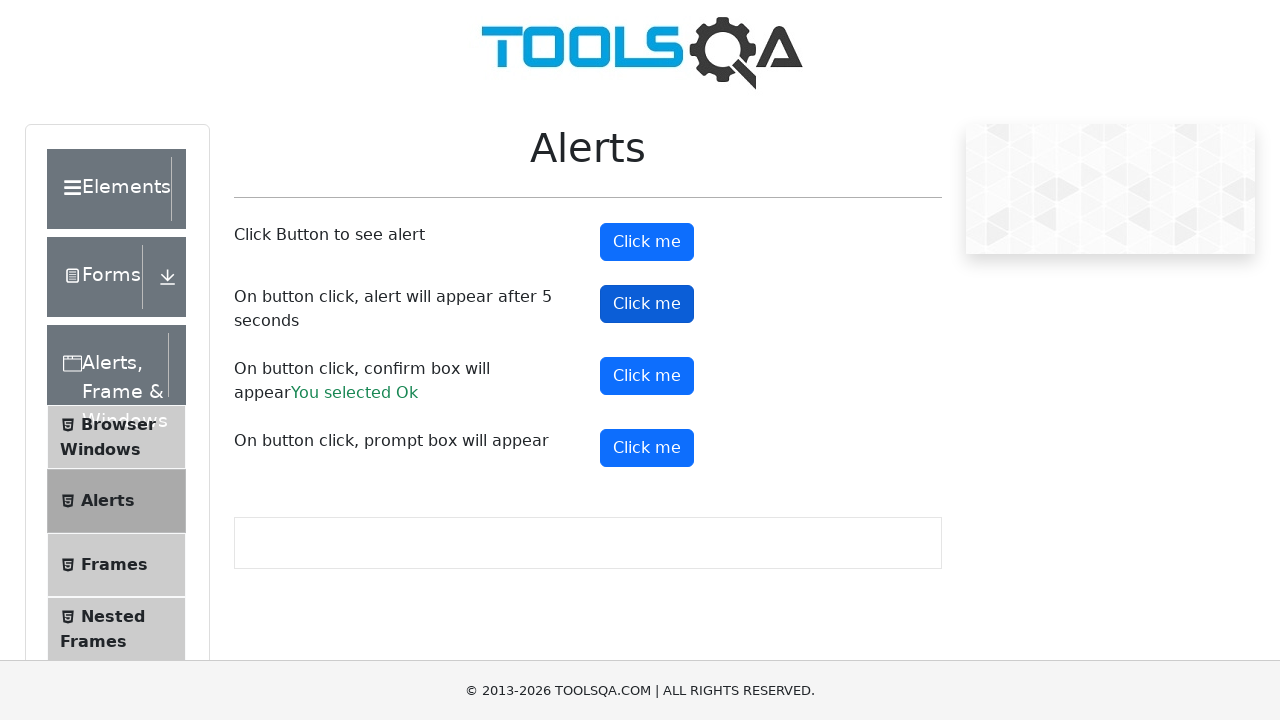

Waited 6 seconds for timed alert to appear and be handled
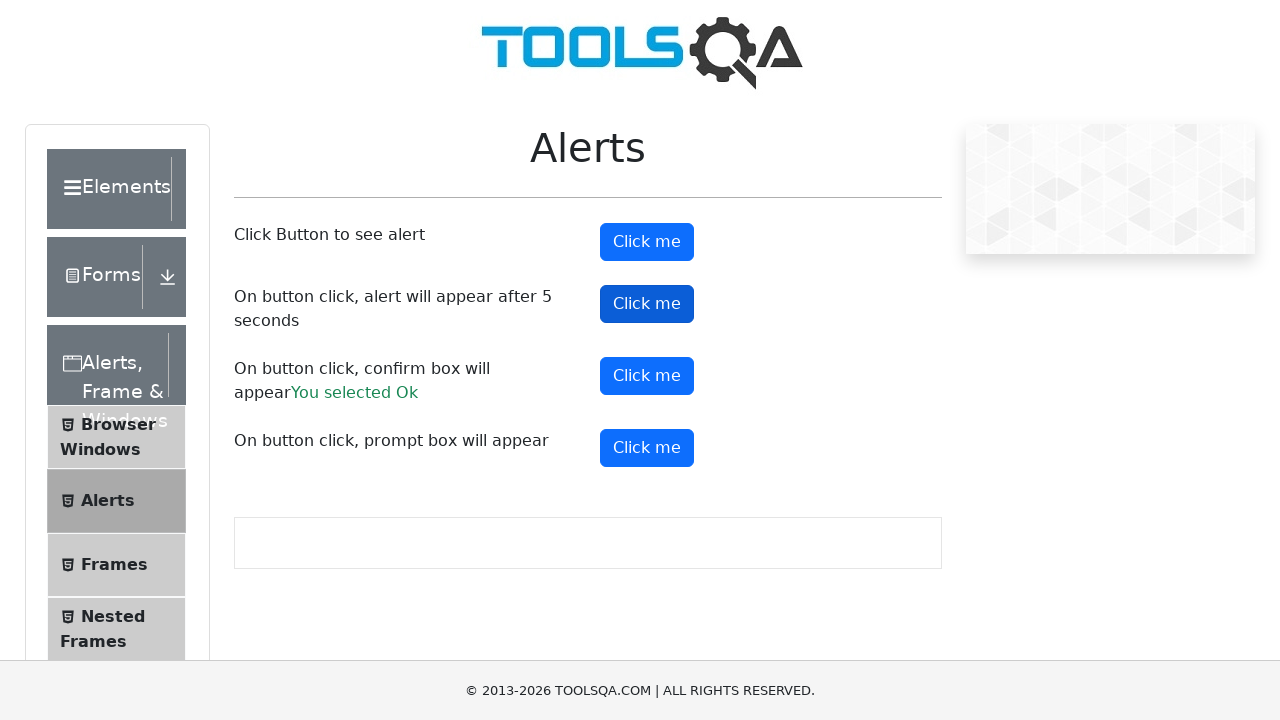

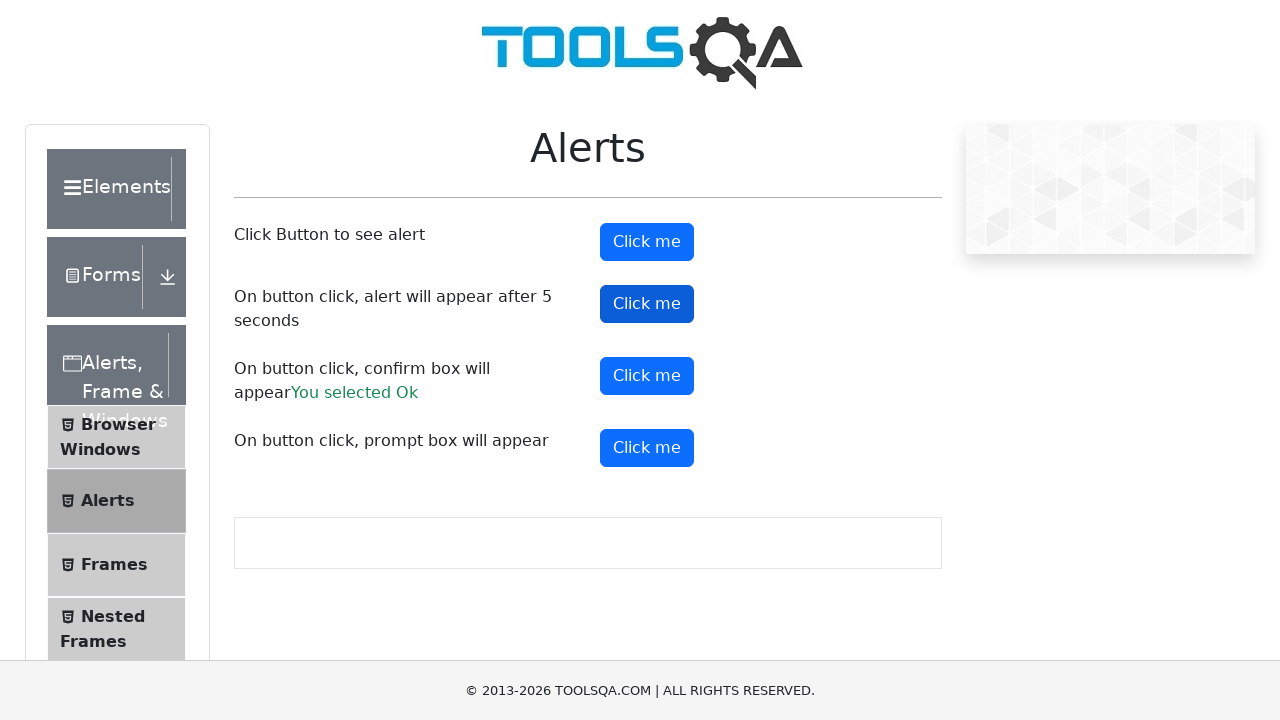